Navigates to Sina Finance stock page using headless browser mode

Starting URL: http://finance.sina.com.cn/realstock/company/sh000001/nc.shtml

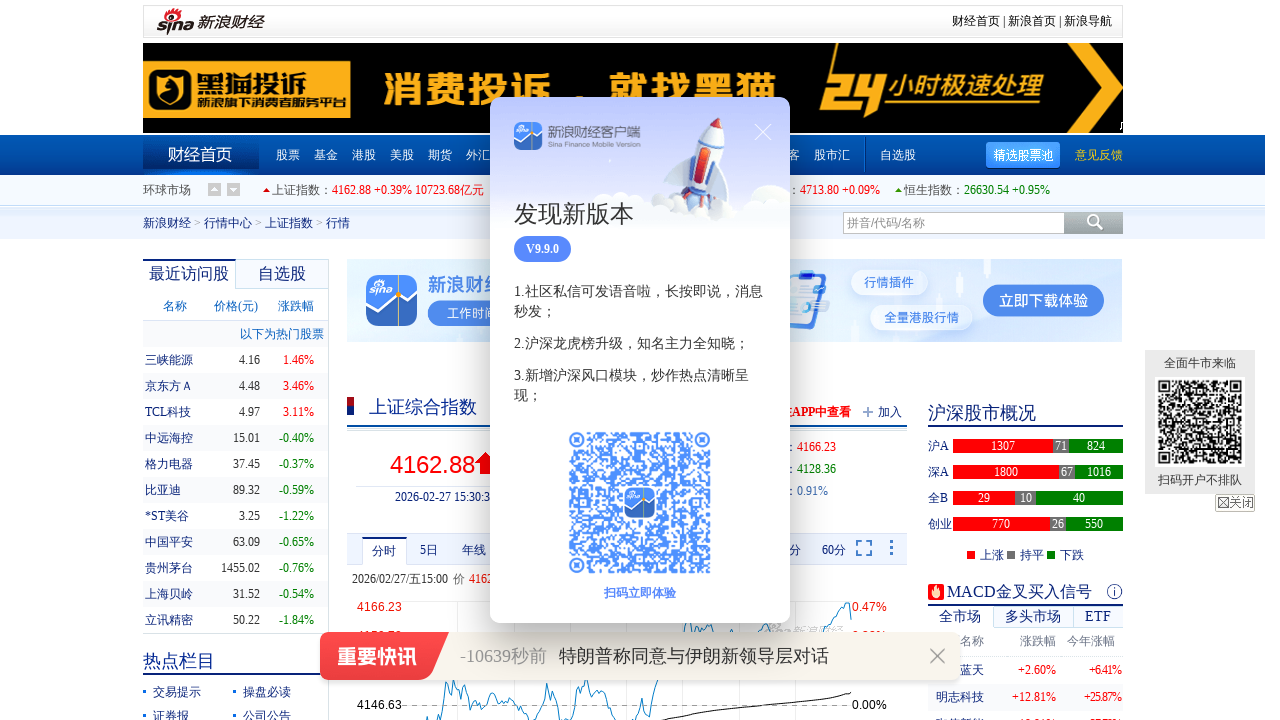

Waited for Sina Finance stock page to load (domcontentloaded)
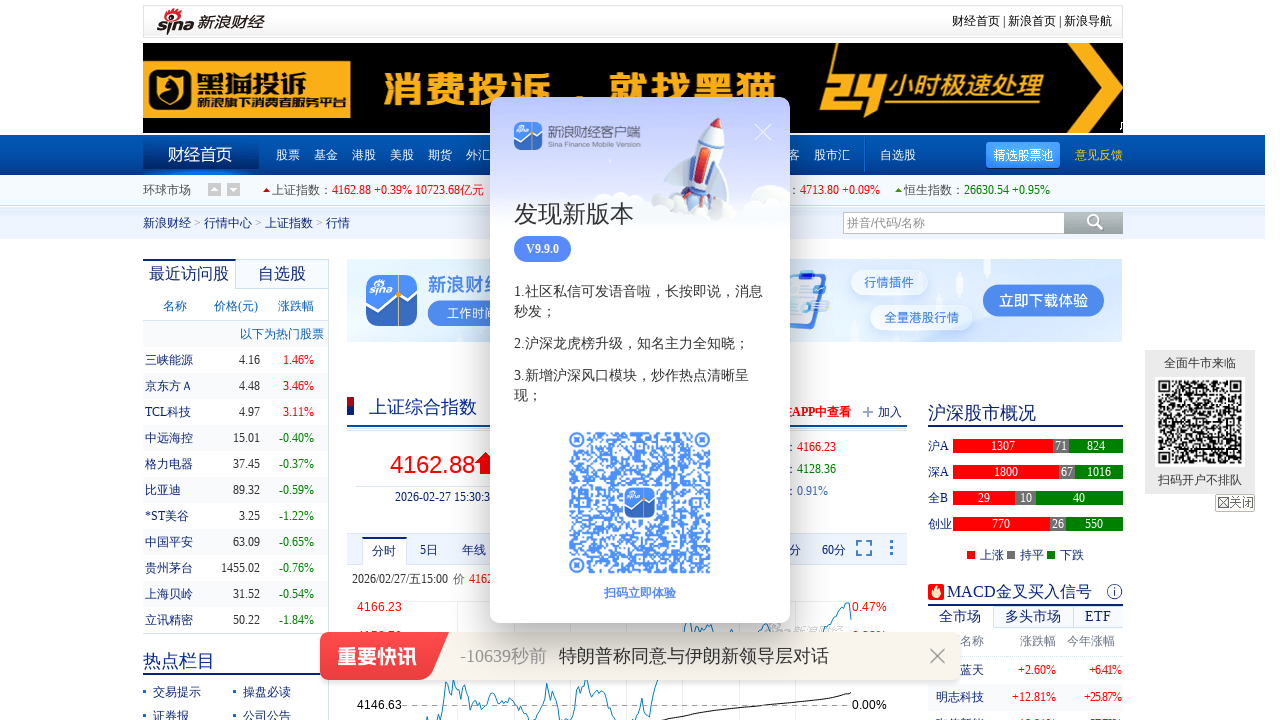

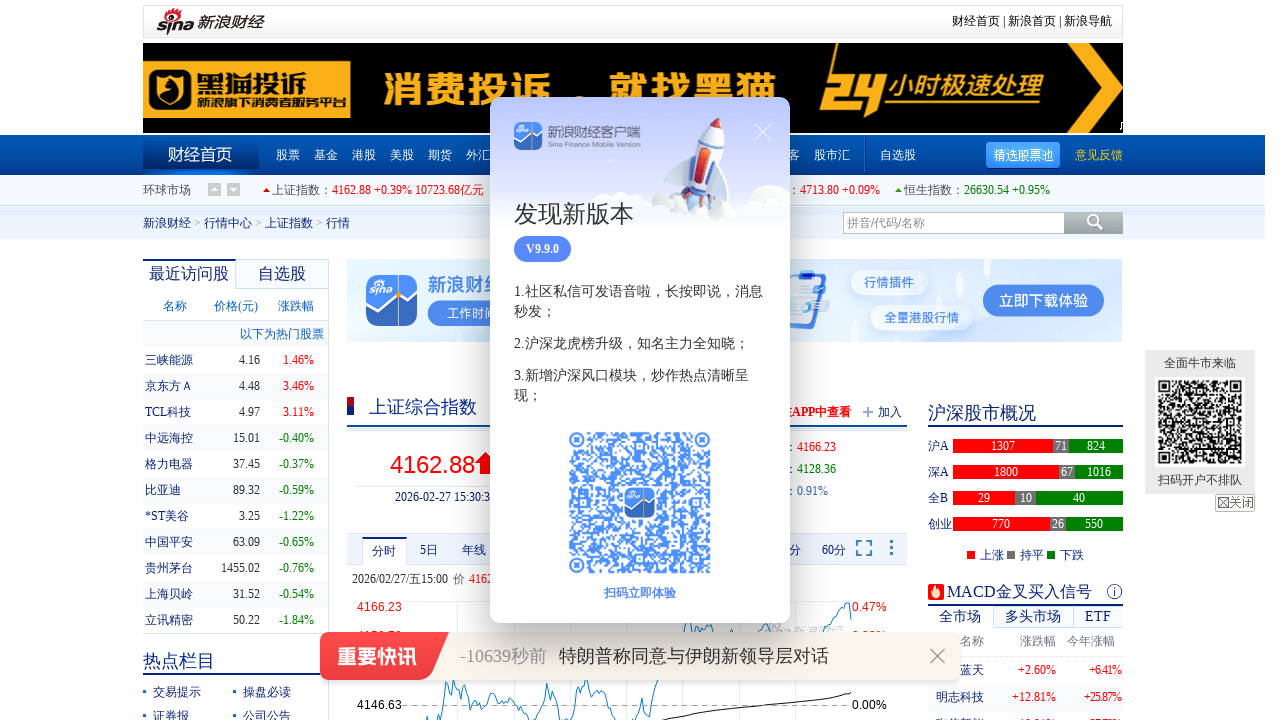